Tests the Python.org search functionality by entering "pycon" in the search box and submitting the search form

Starting URL: http://www.python.org

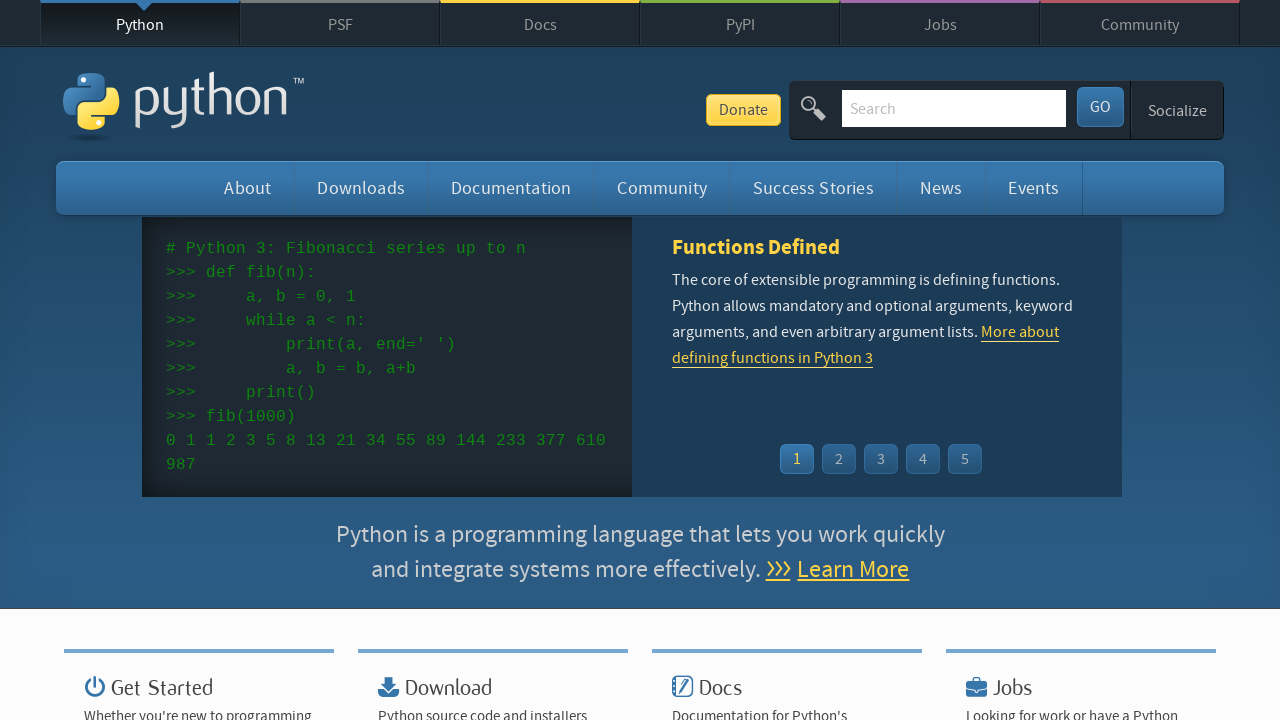

Filled search field with 'pycon' on input[name='q']
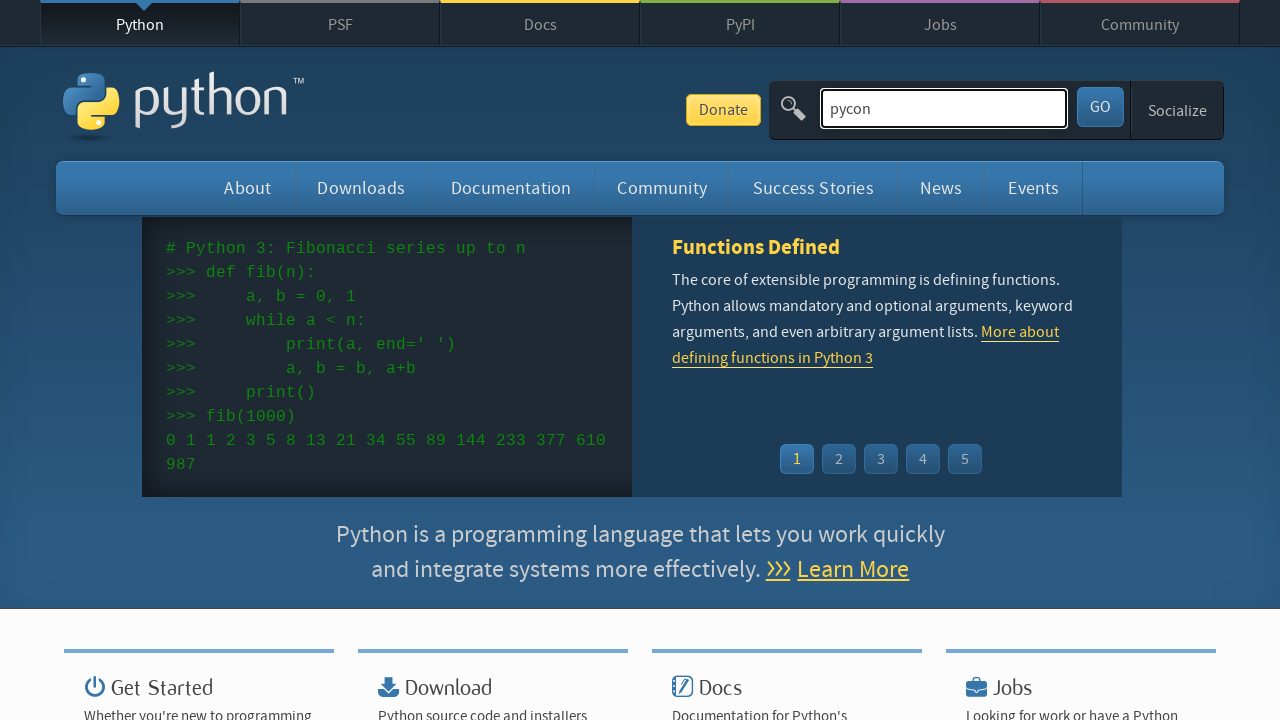

Pressed Enter to submit search form on input[name='q']
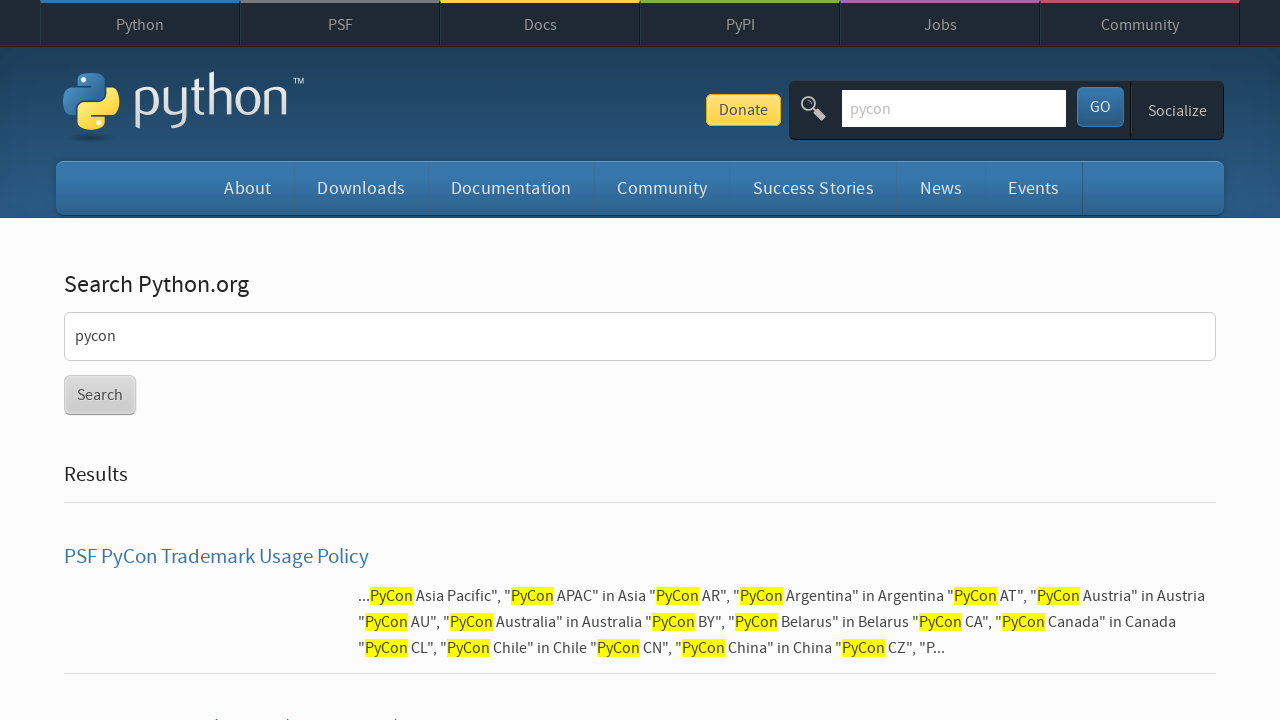

Search results loaded and network idle
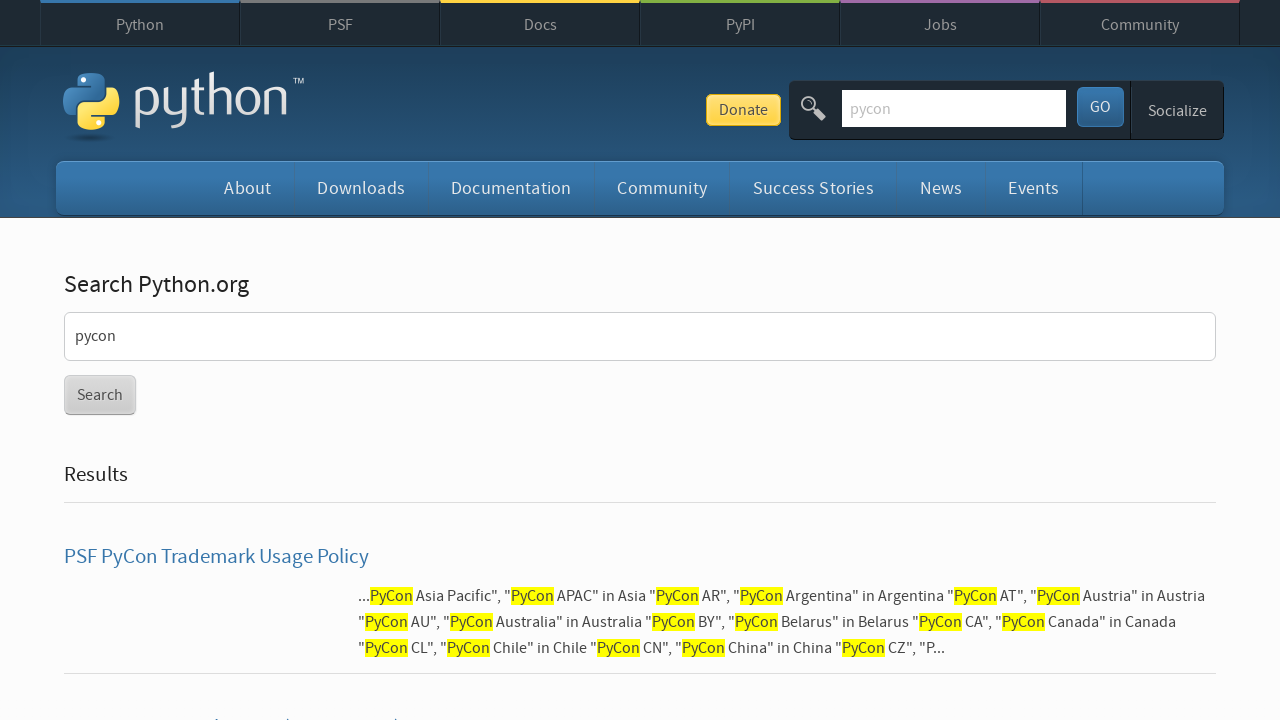

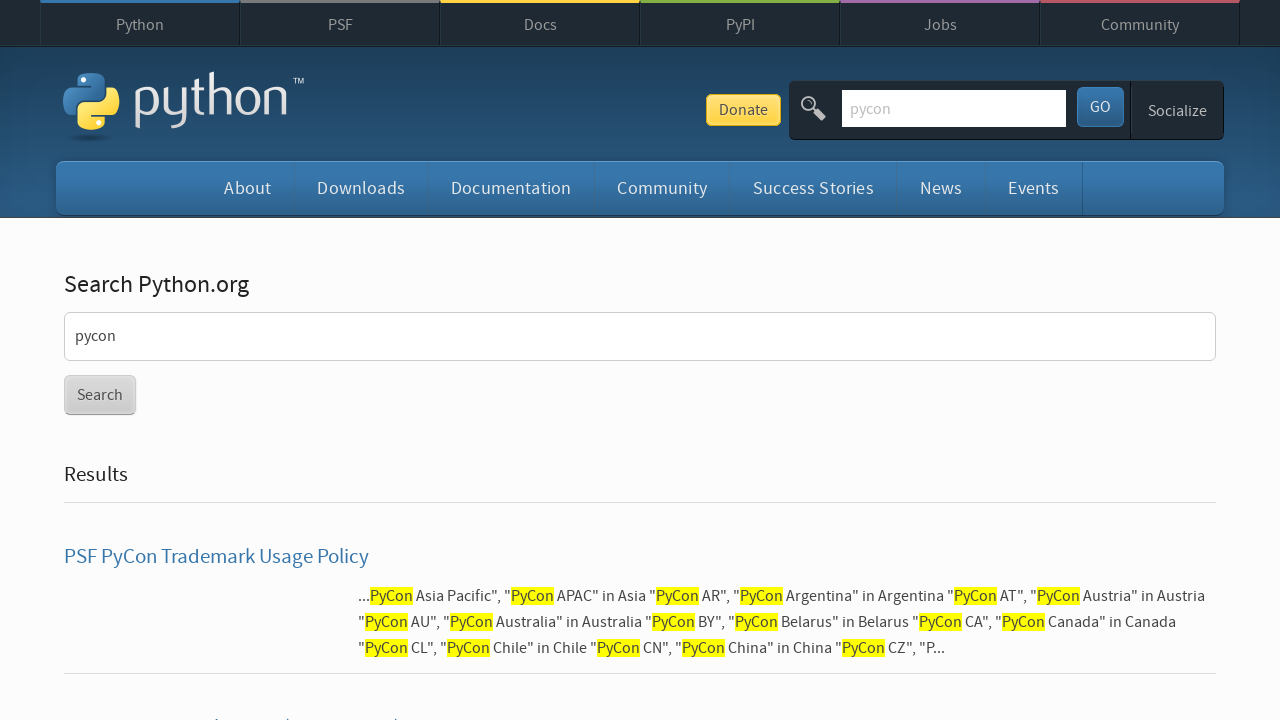